Tests filtering to display only active (non-completed) items and using browser back button

Starting URL: https://demo.playwright.dev/todomvc

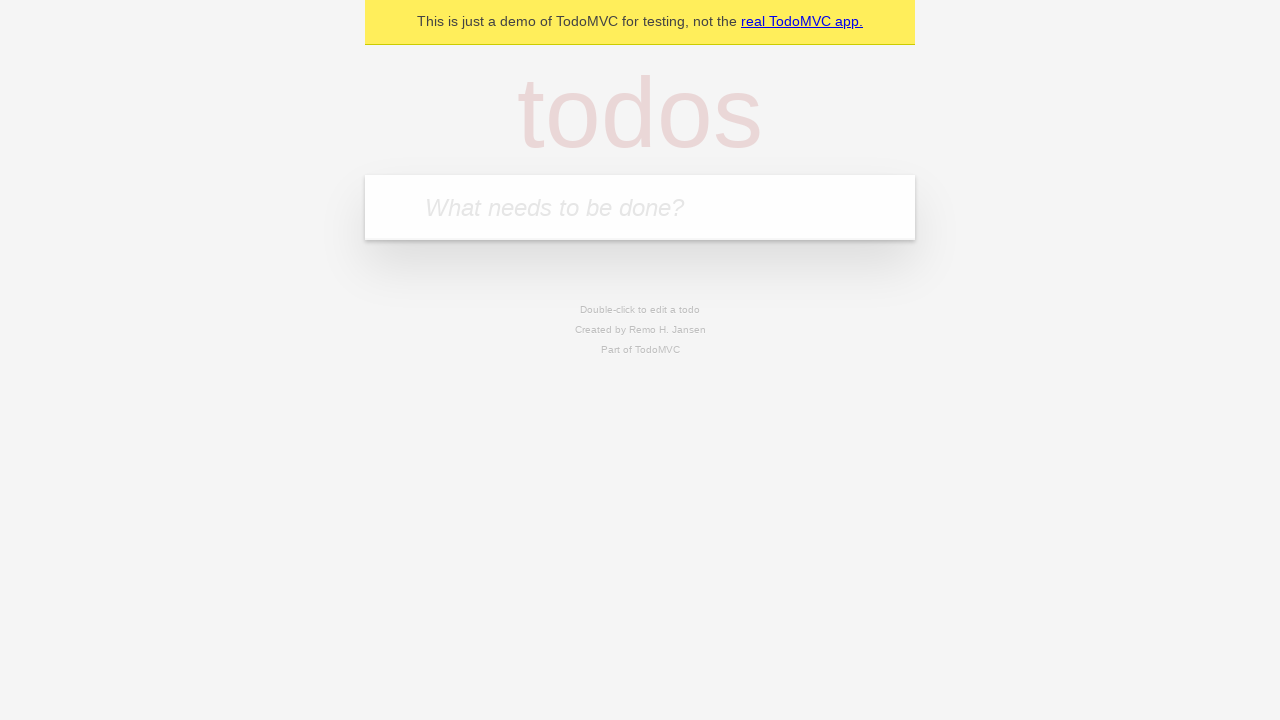

Filled first todo field with 'buy some cheese' on internal:attr=[placeholder="What needs to be done?"i]
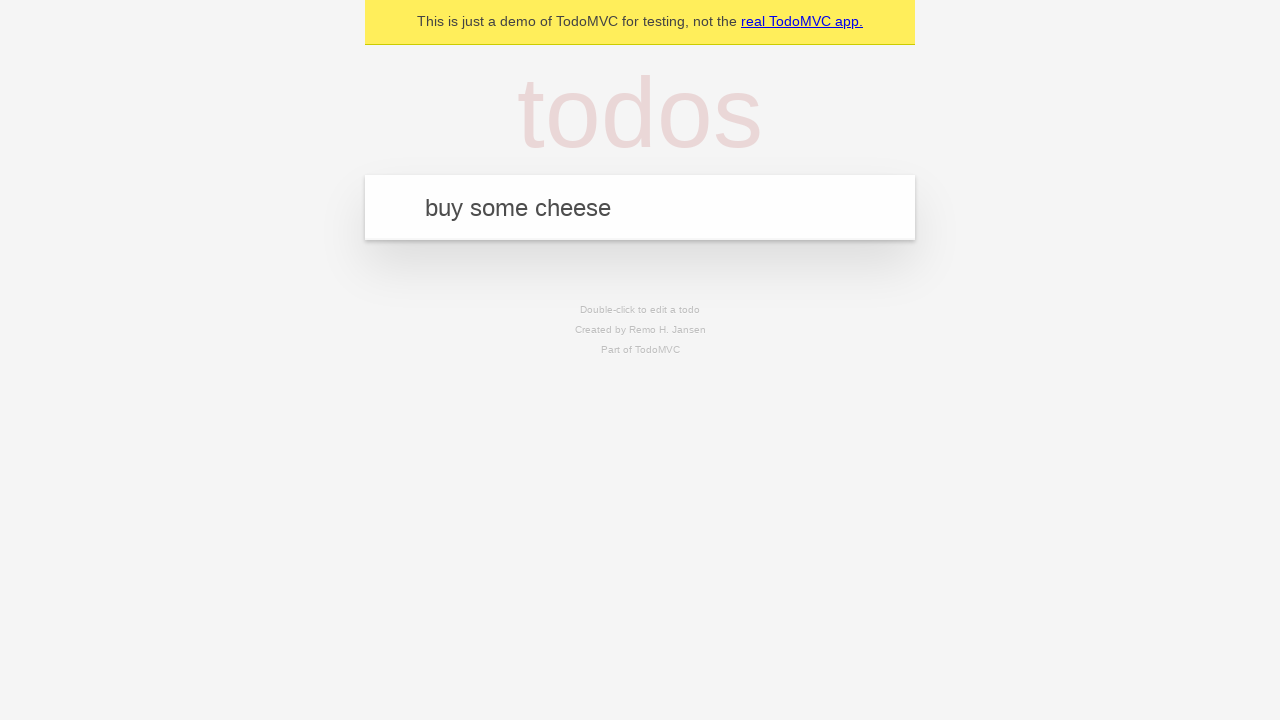

Pressed Enter to create first todo on internal:attr=[placeholder="What needs to be done?"i]
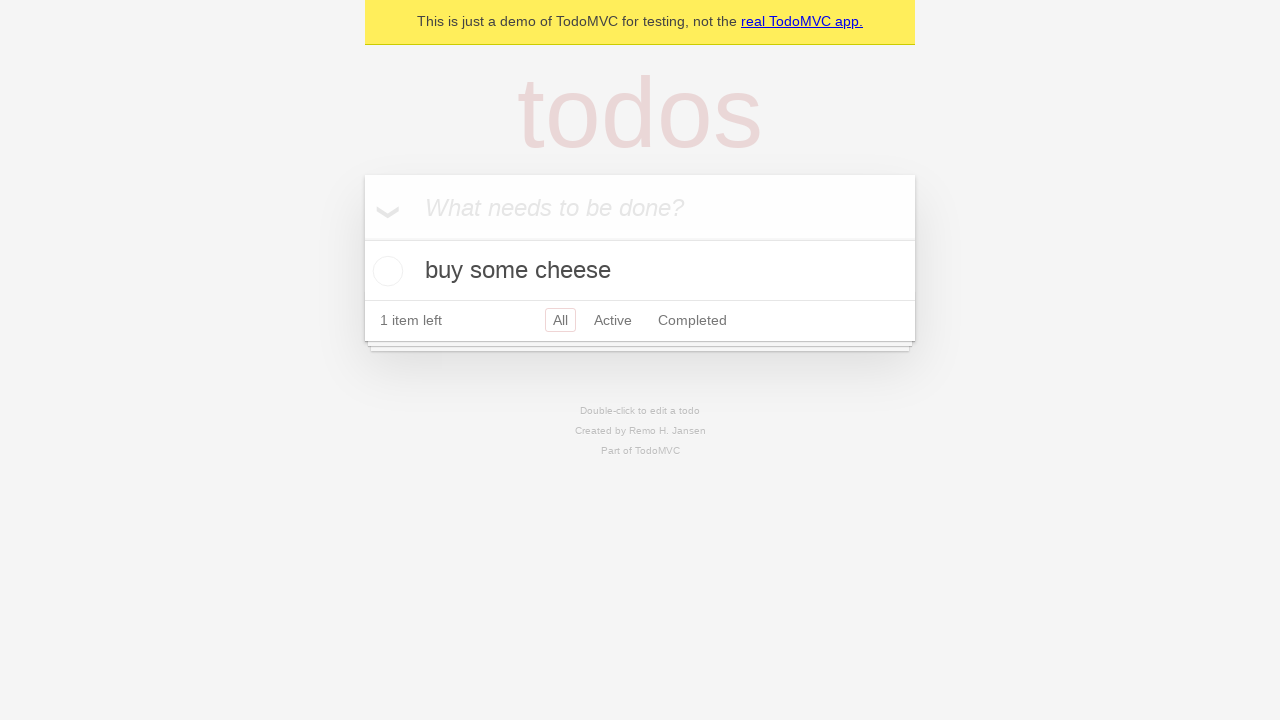

Filled second todo field with 'feed the cat' on internal:attr=[placeholder="What needs to be done?"i]
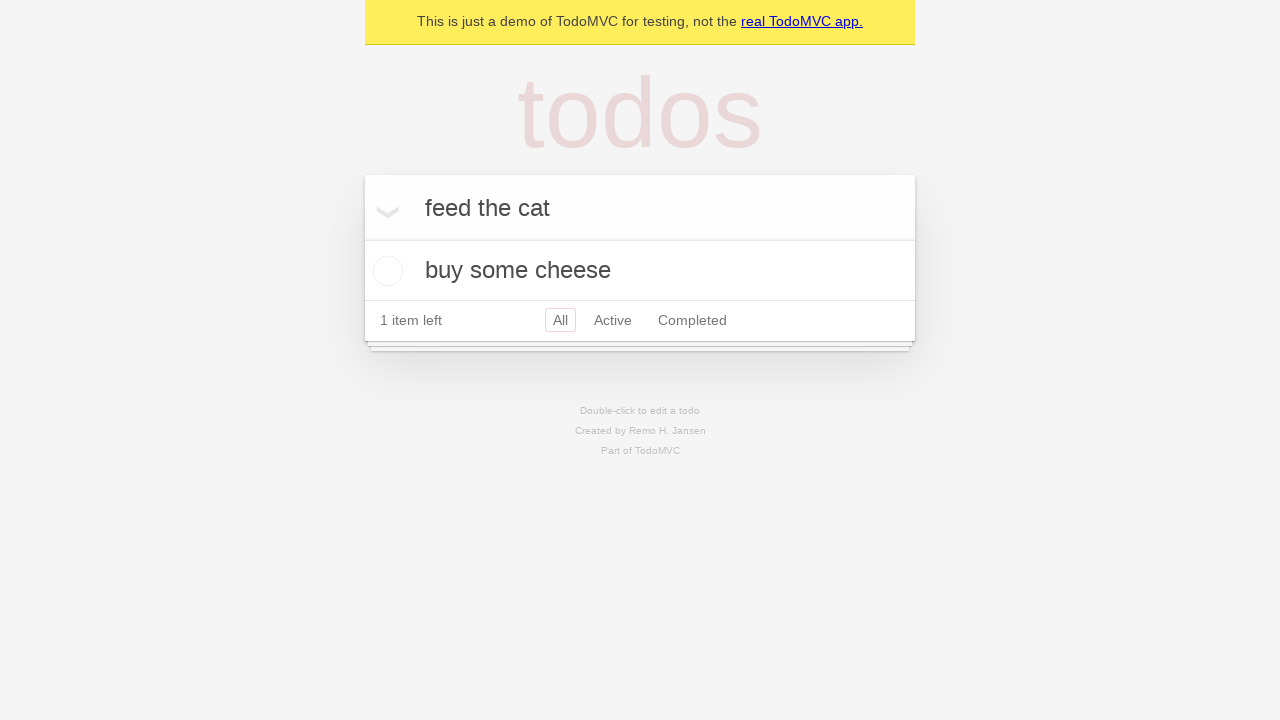

Pressed Enter to create second todo on internal:attr=[placeholder="What needs to be done?"i]
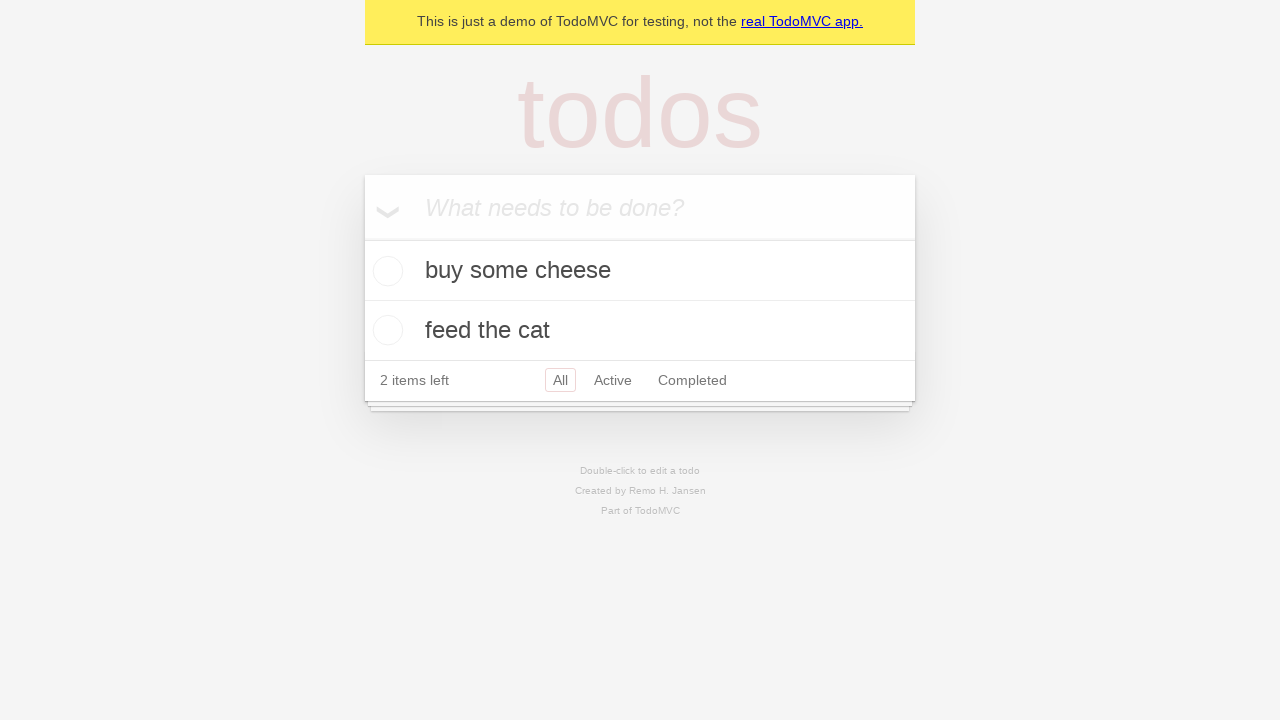

Filled third todo field with 'book a doctors appointment' on internal:attr=[placeholder="What needs to be done?"i]
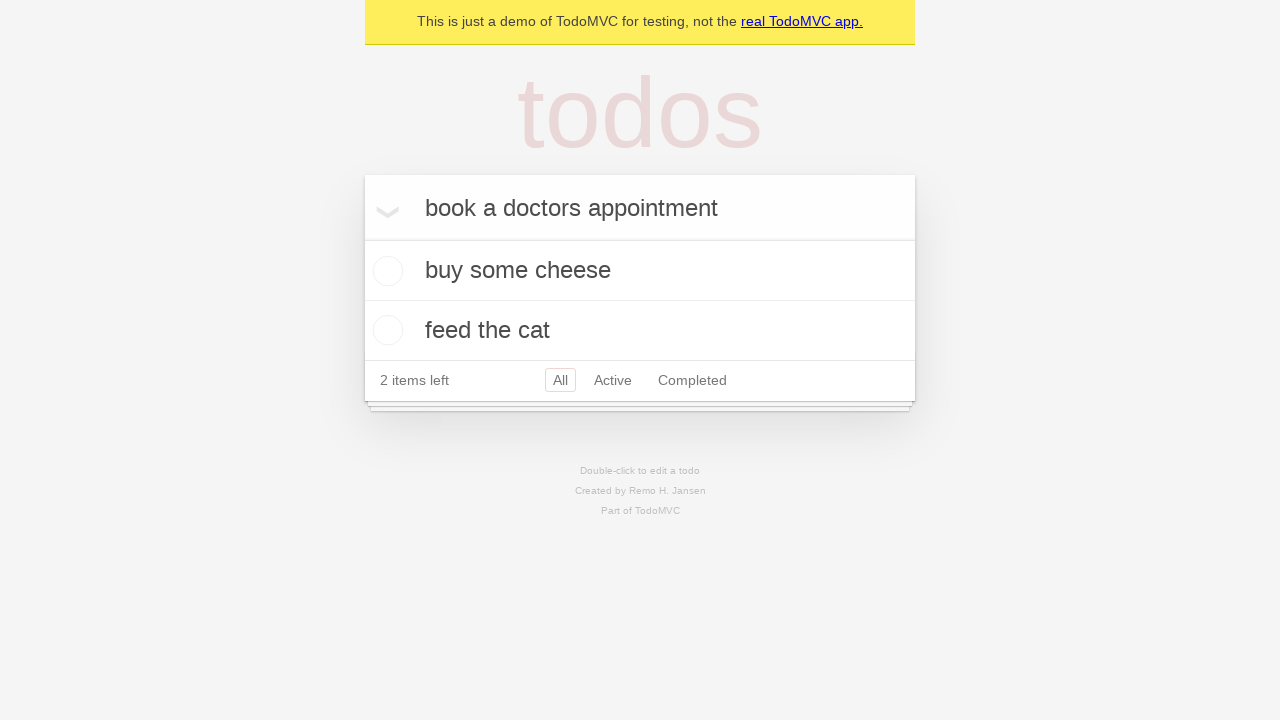

Pressed Enter to create third todo on internal:attr=[placeholder="What needs to be done?"i]
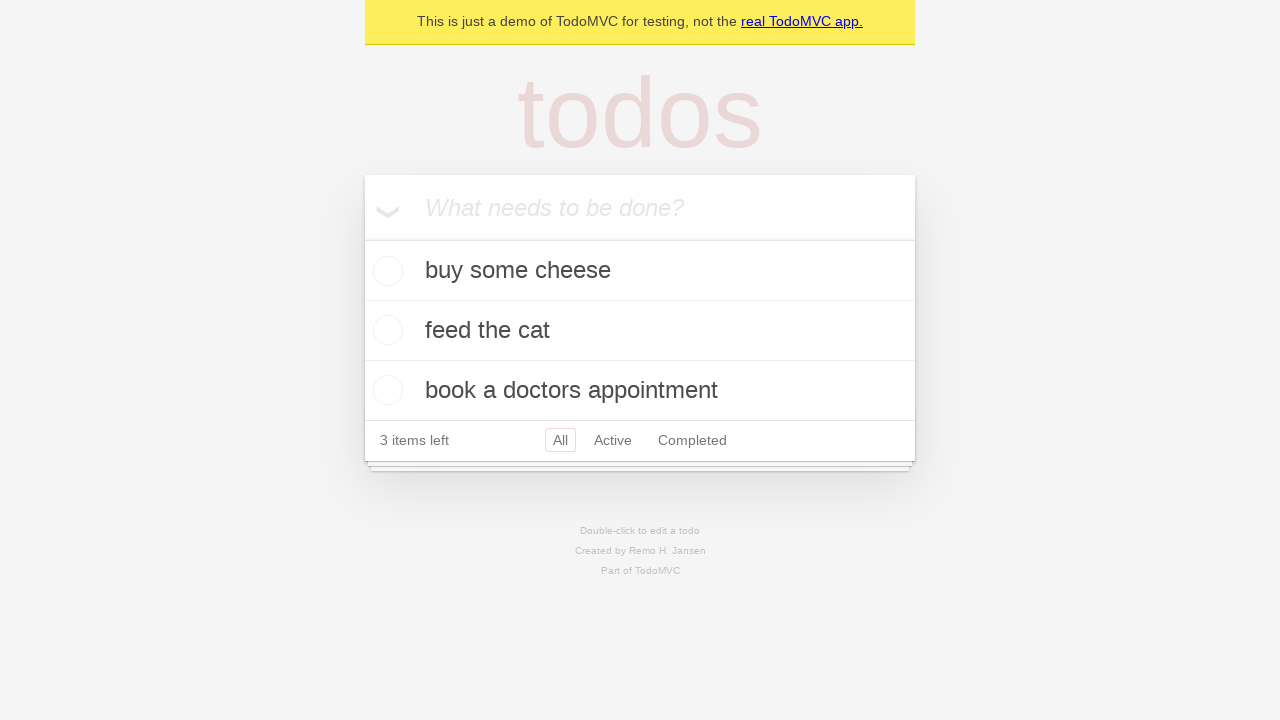

Checked the second todo item to mark it as completed at (385, 330) on internal:testid=[data-testid="todo-item"s] >> nth=1 >> internal:role=checkbox
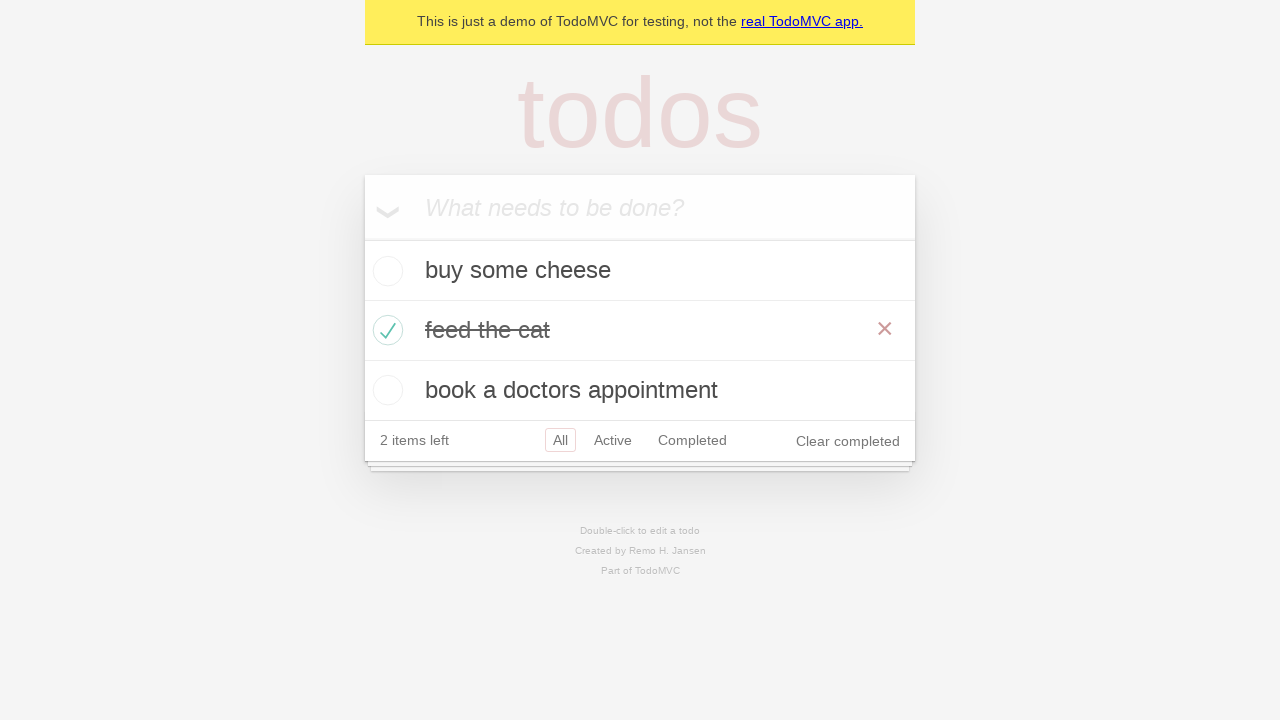

Clicked 'All' filter link to display all todos at (560, 440) on internal:role=link[name="All"i]
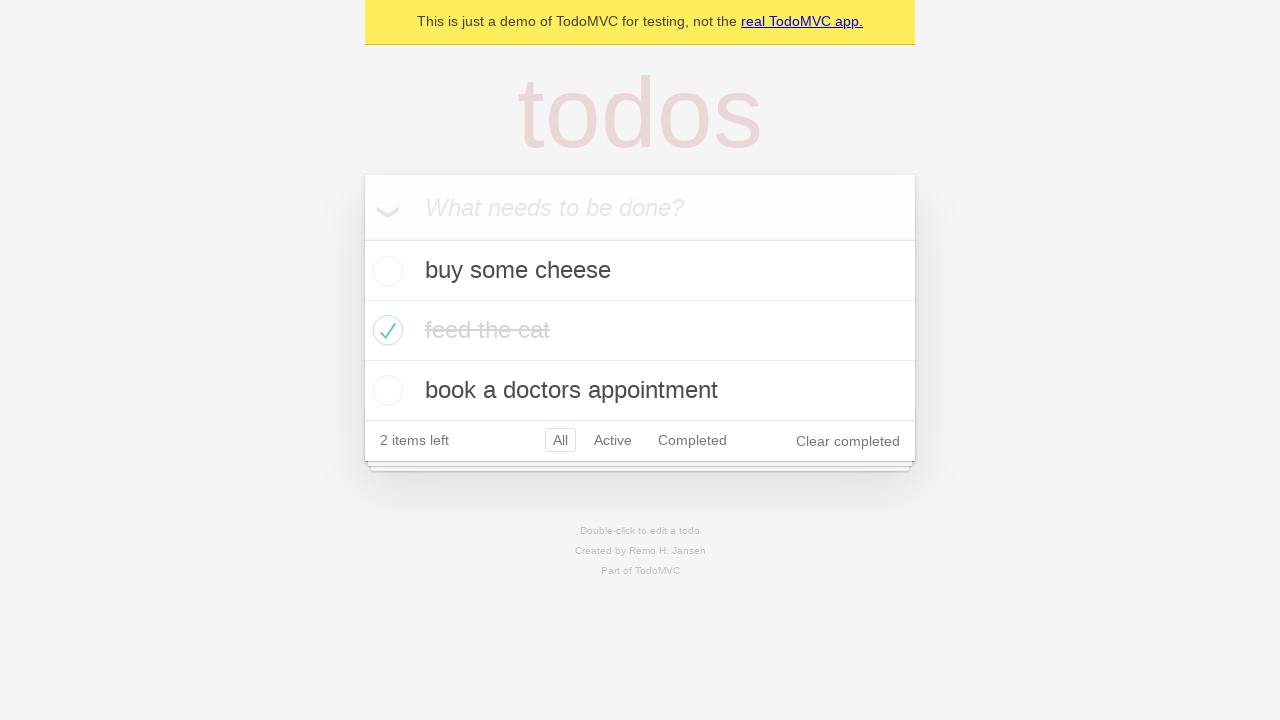

Clicked 'Active' filter link to display only active todos at (613, 440) on internal:role=link[name="Active"i]
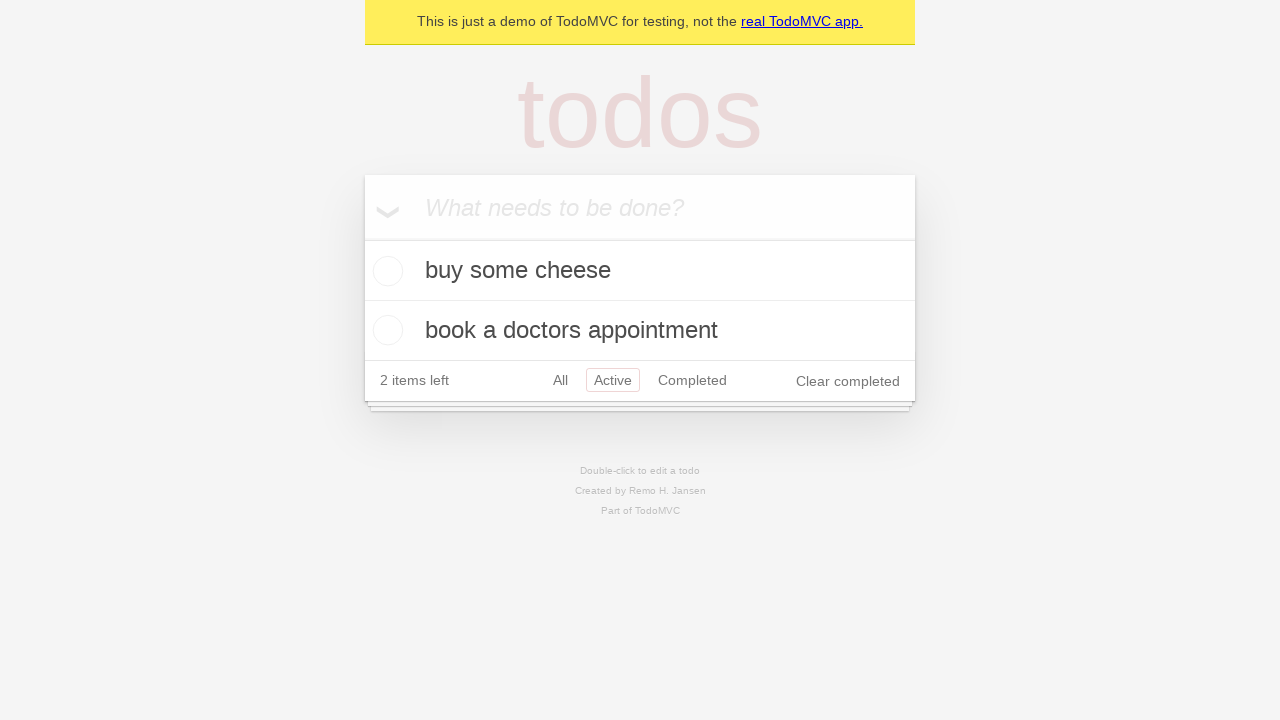

Clicked 'Completed' filter link to display completed todos at (692, 380) on internal:role=link[name="Completed"i]
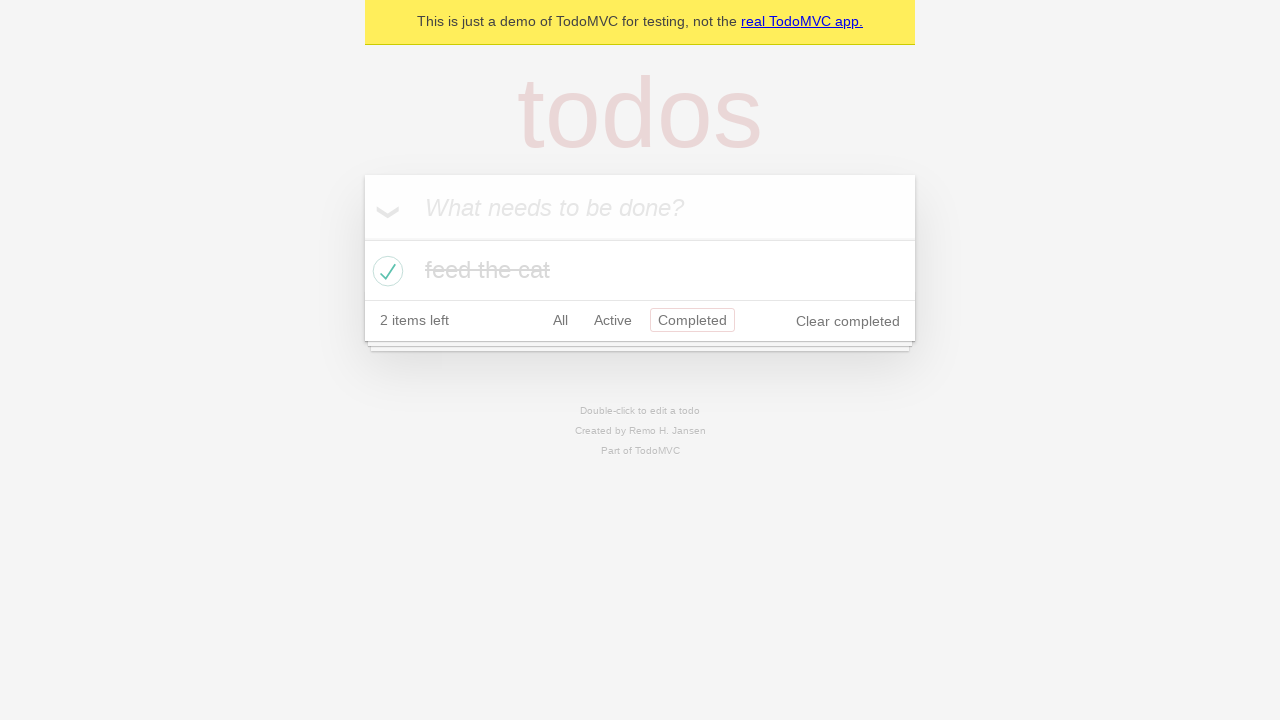

Used browser back button to navigate to previous state (Active filter)
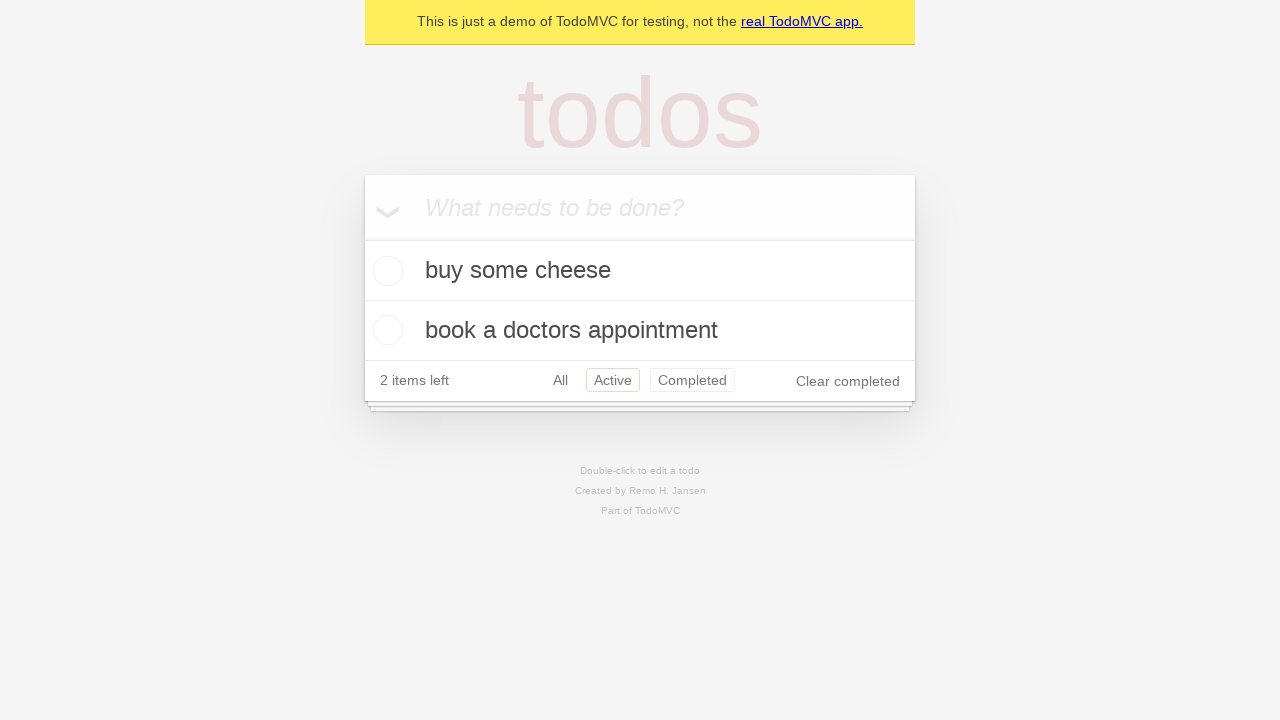

Used browser back button again to navigate to previous state (All filter)
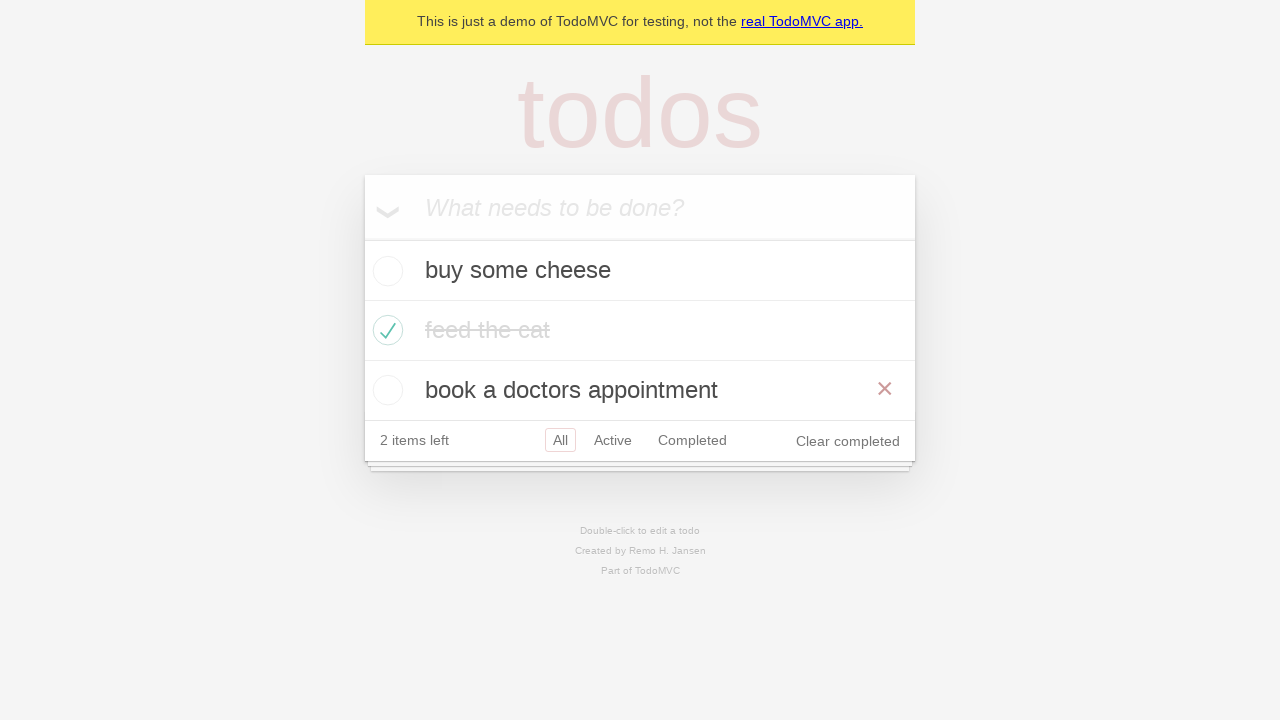

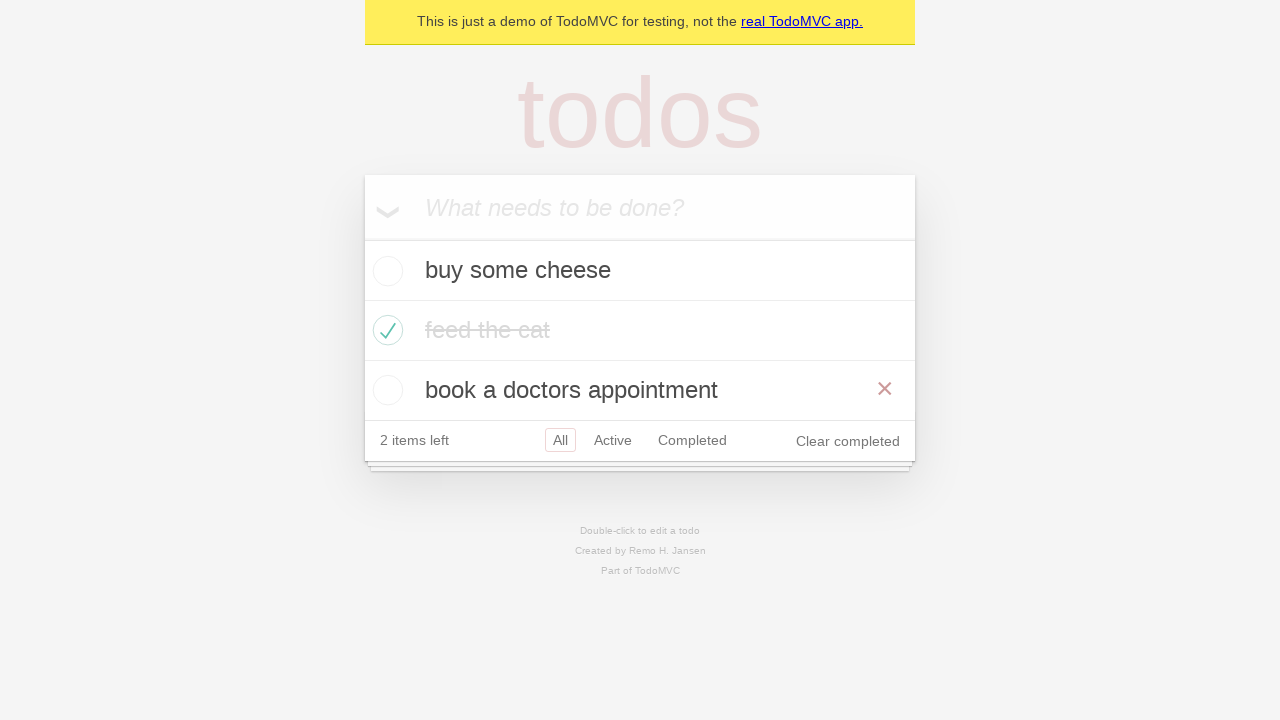